Tests checkbox functionality by selecting and deselecting a checkbox, verifying its state changes, and counting total checkboxes on the page

Starting URL: https://rahulshettyacademy.com/AutomationPractice/

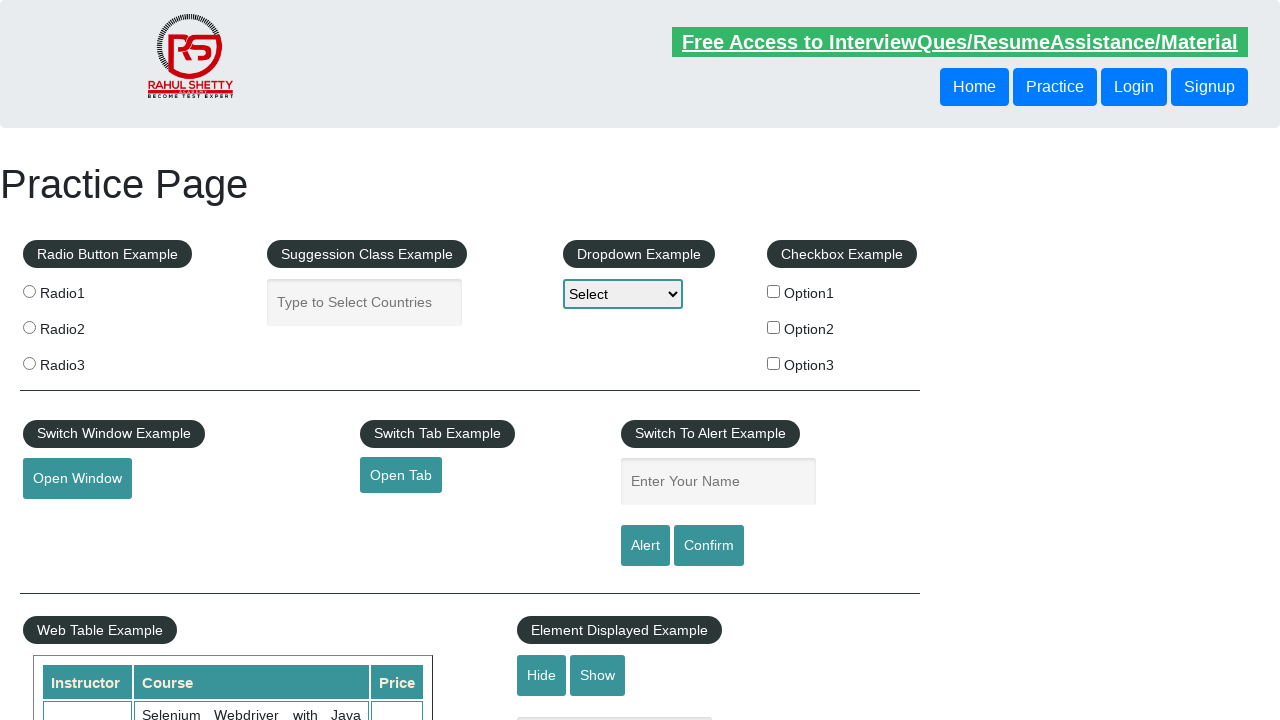

Clicked checkbox option 1 to select it at (774, 291) on #checkBoxOption1
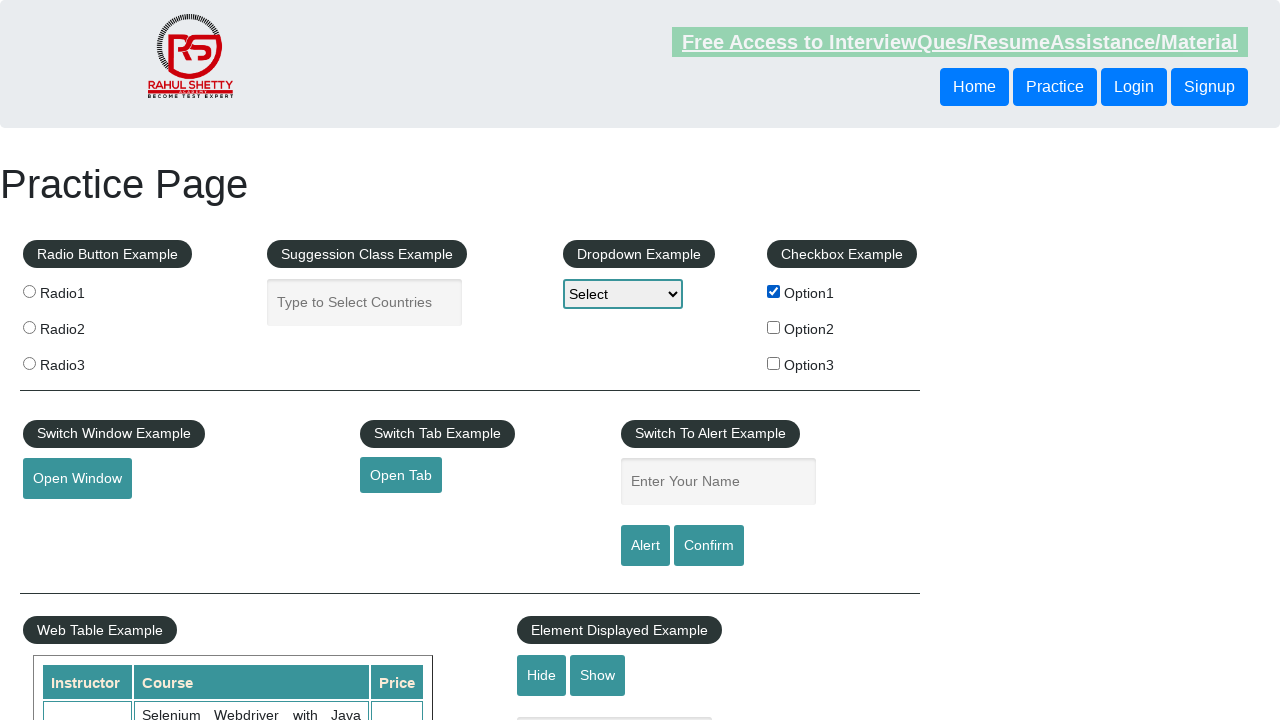

Verified checkbox option 1 is selected
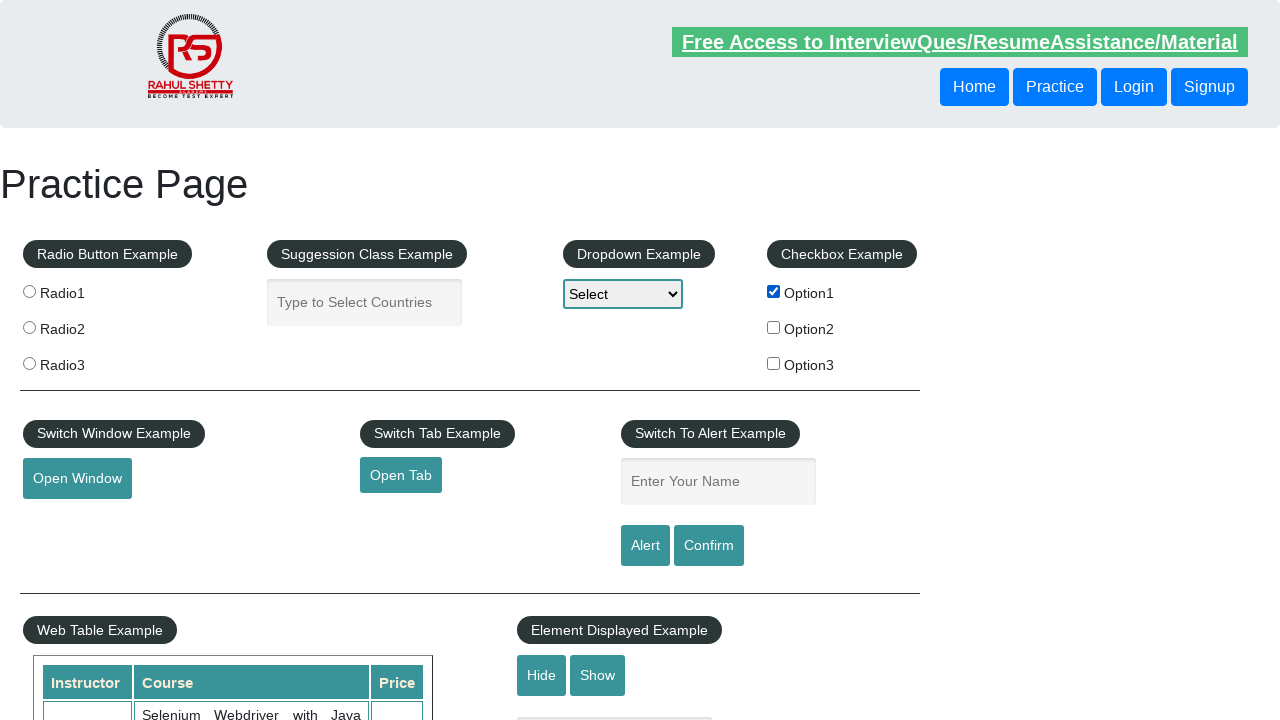

Clicked checkbox option 1 again to deselect it at (774, 291) on #checkBoxOption1
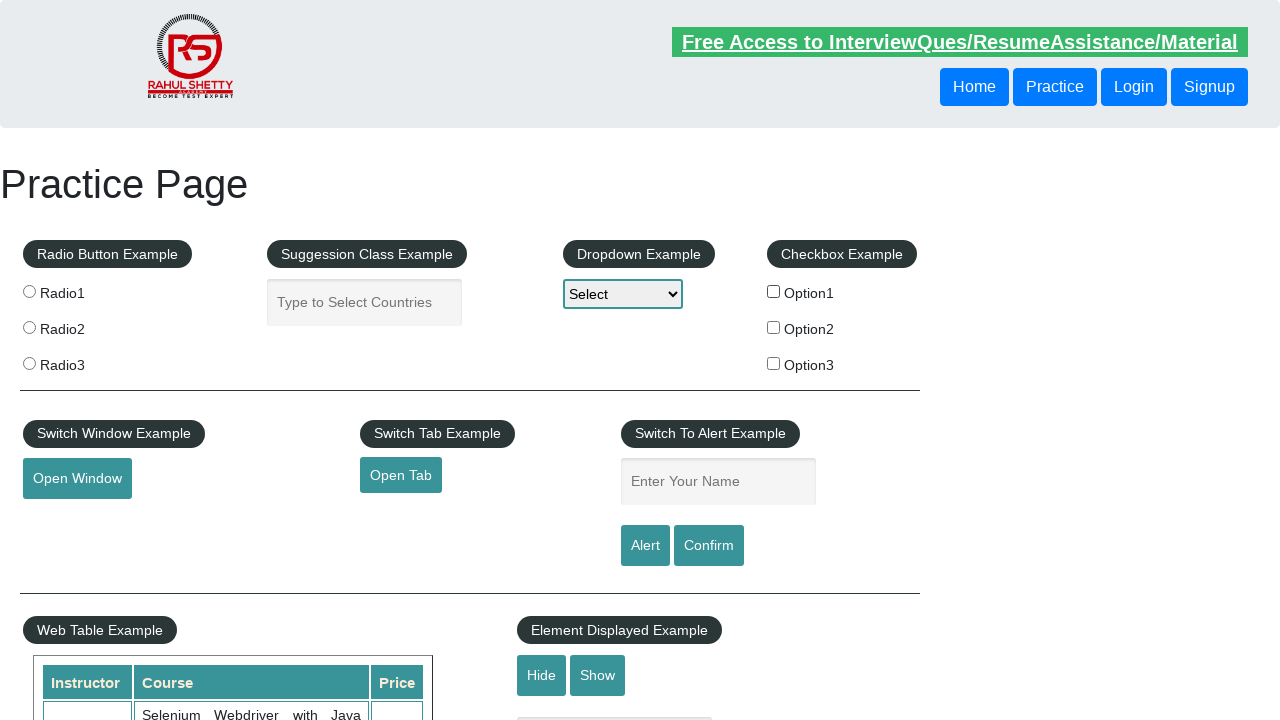

Verified checkbox option 1 is deselected
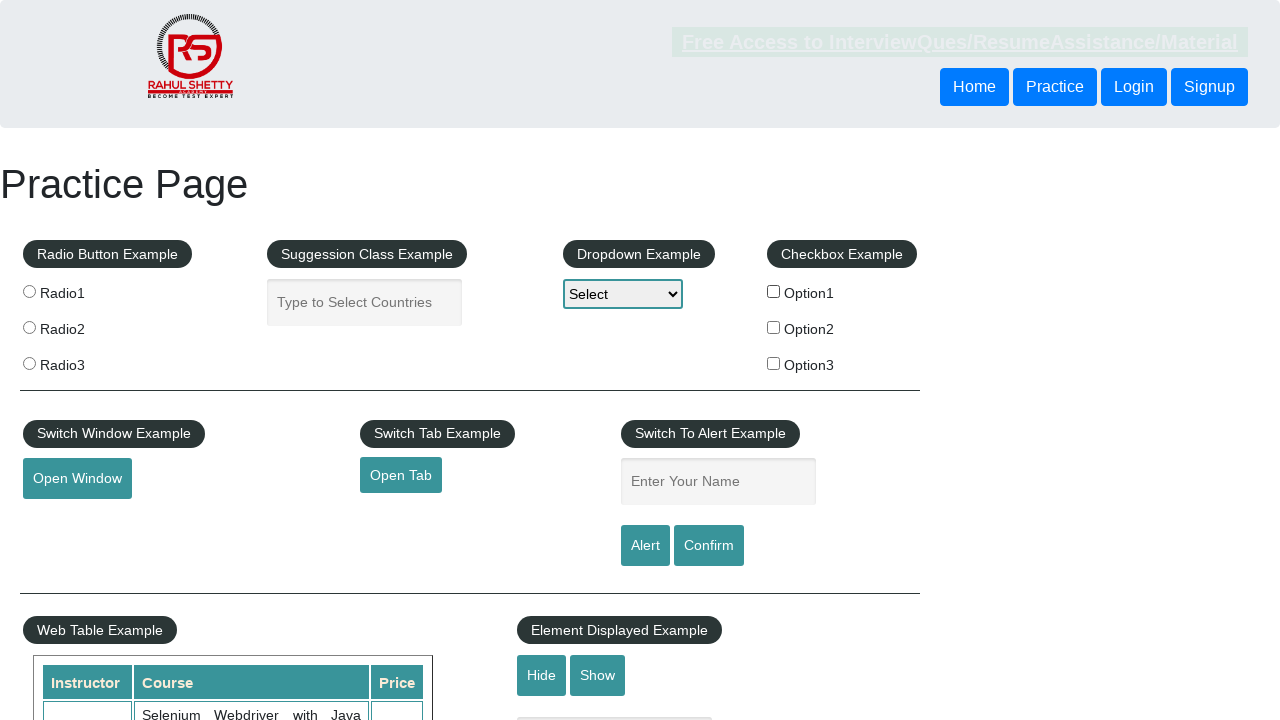

Counted total checkboxes on the page
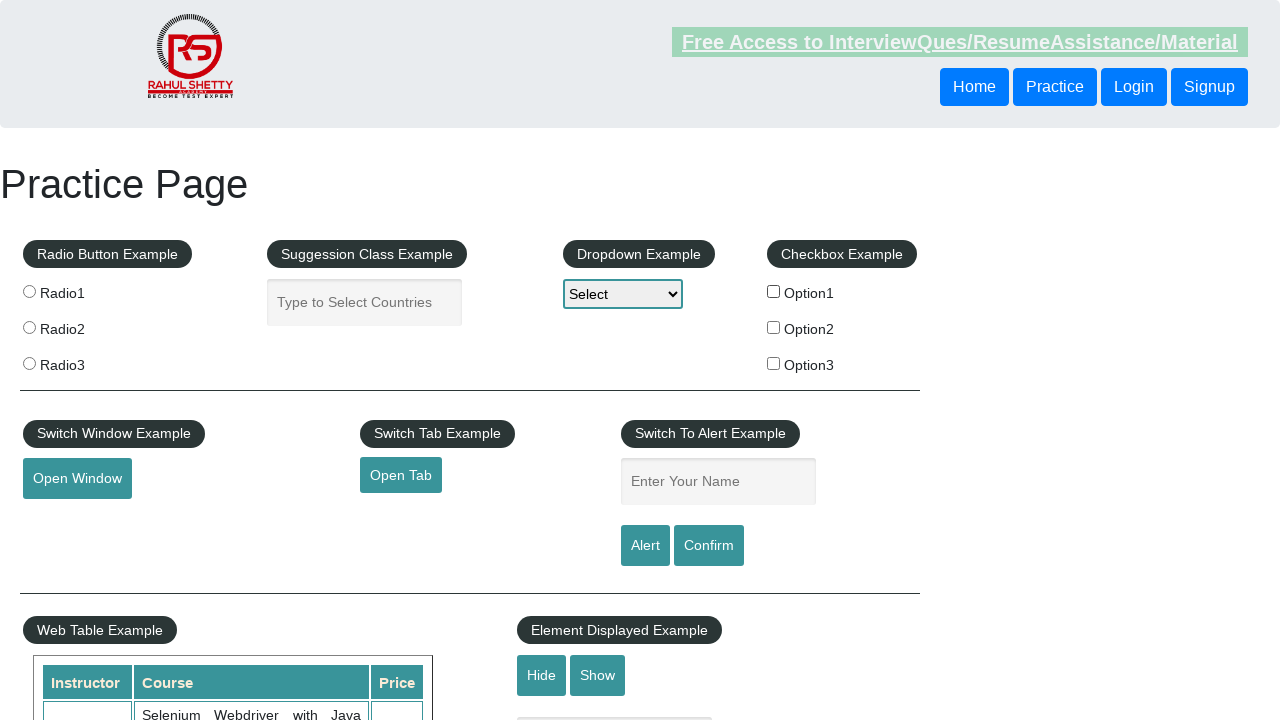

Verified total of 3 checkboxes on the page
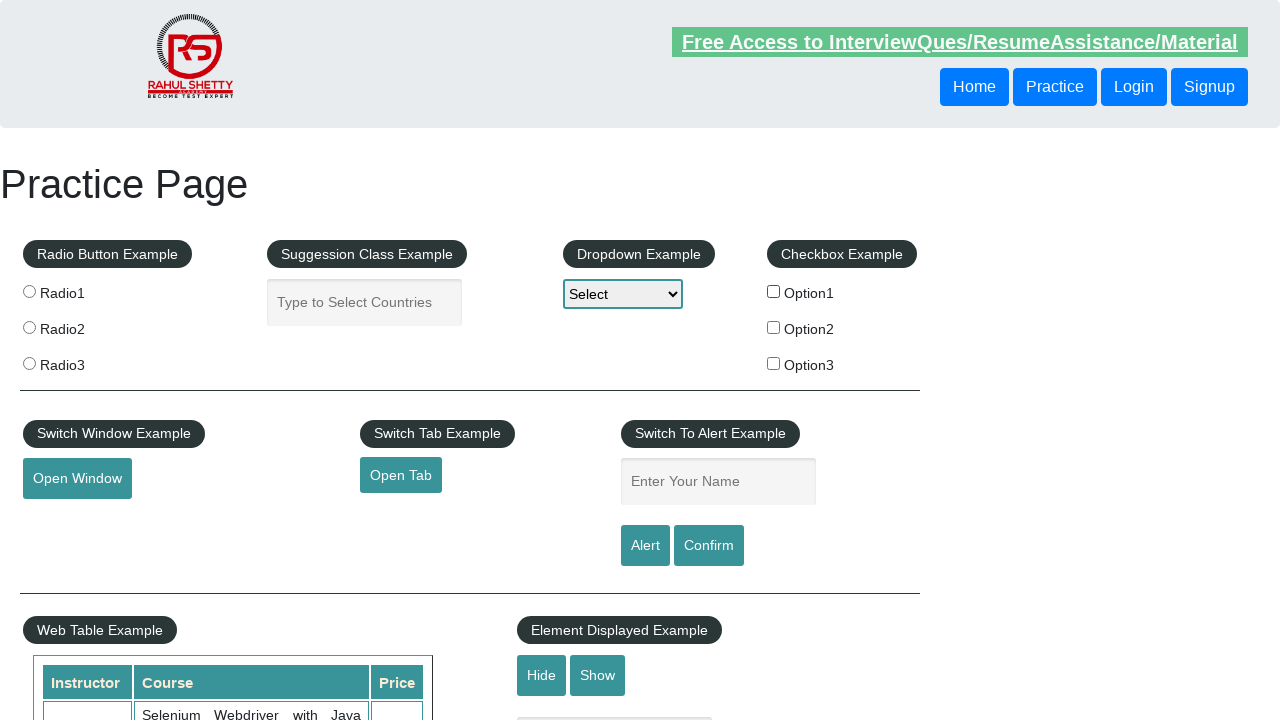

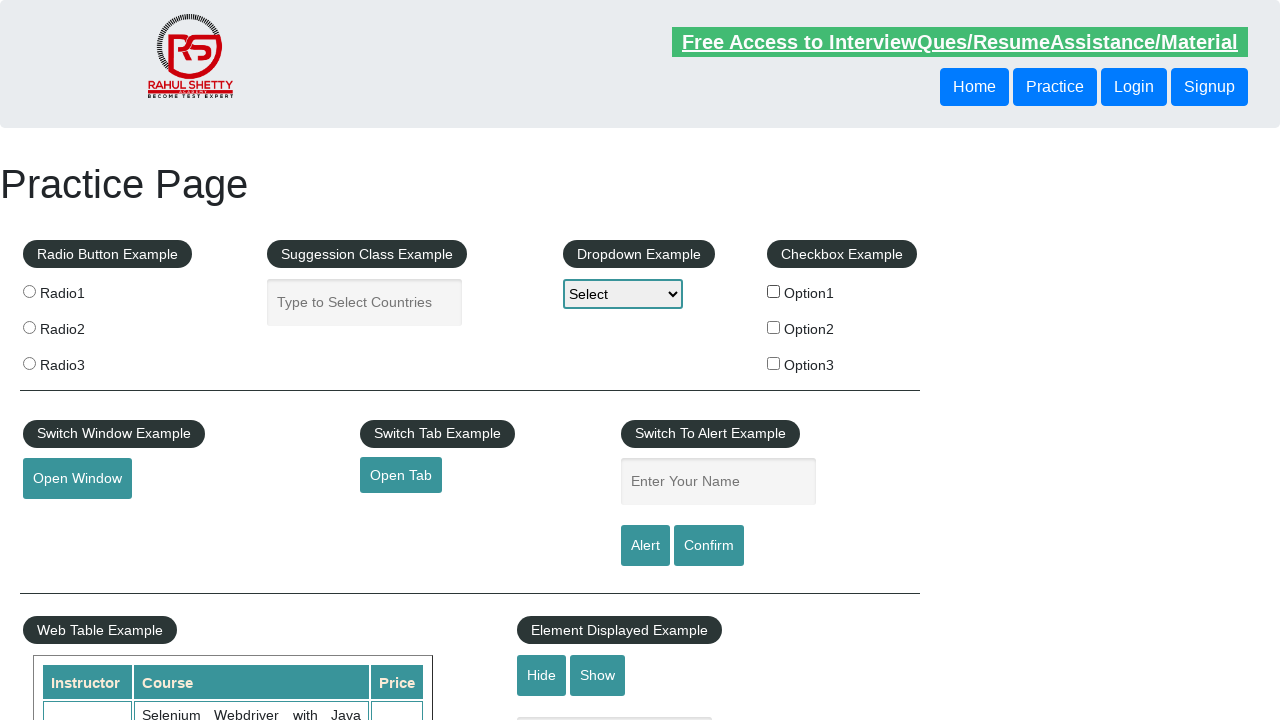